Navigates to DemoQA alerts page and scrolls down to view the Interactions button using JavaScript scroll methods

Starting URL: https://demoqa.com/alertsWindows

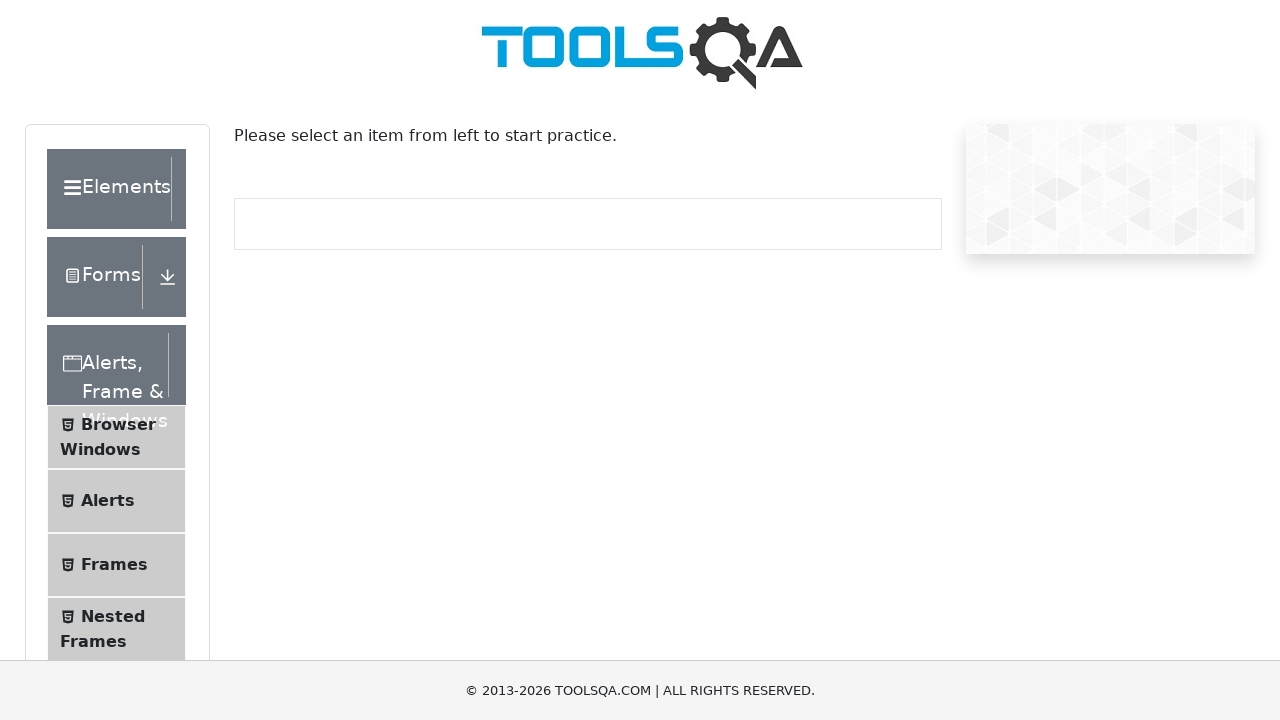

Navigated to DemoQA alerts page
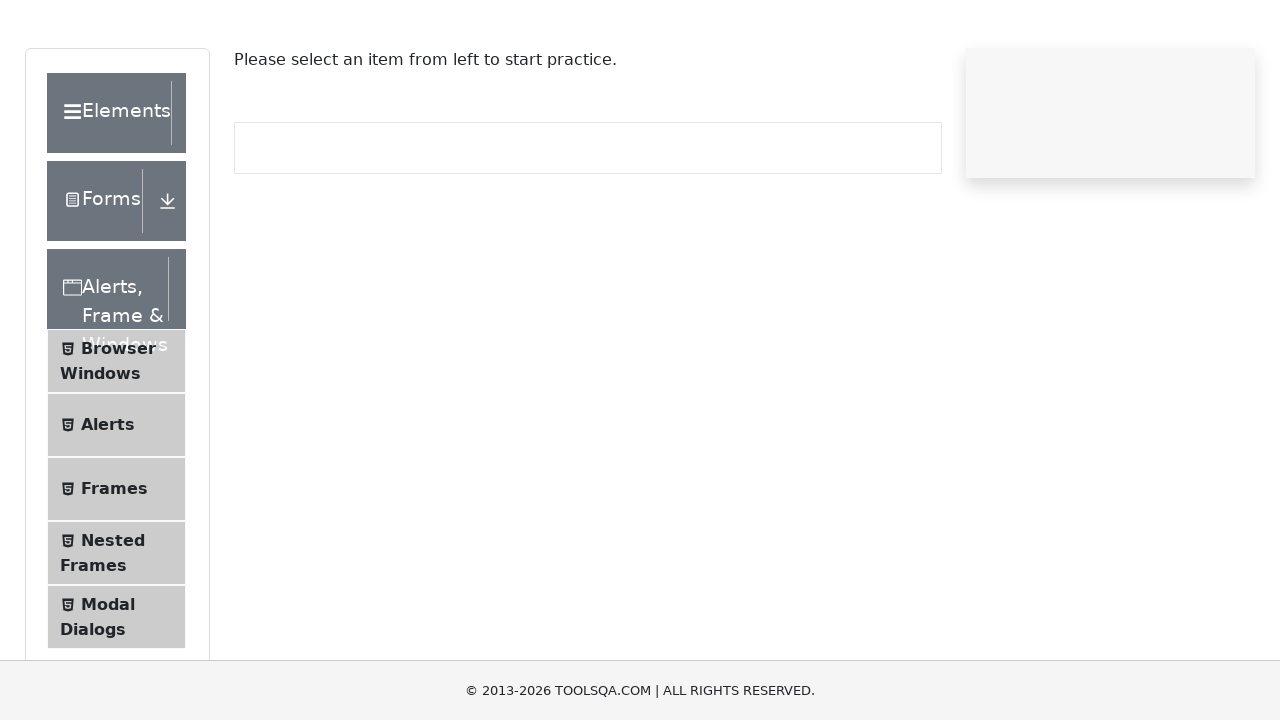

Scrolled down 1000 pixels using JavaScript
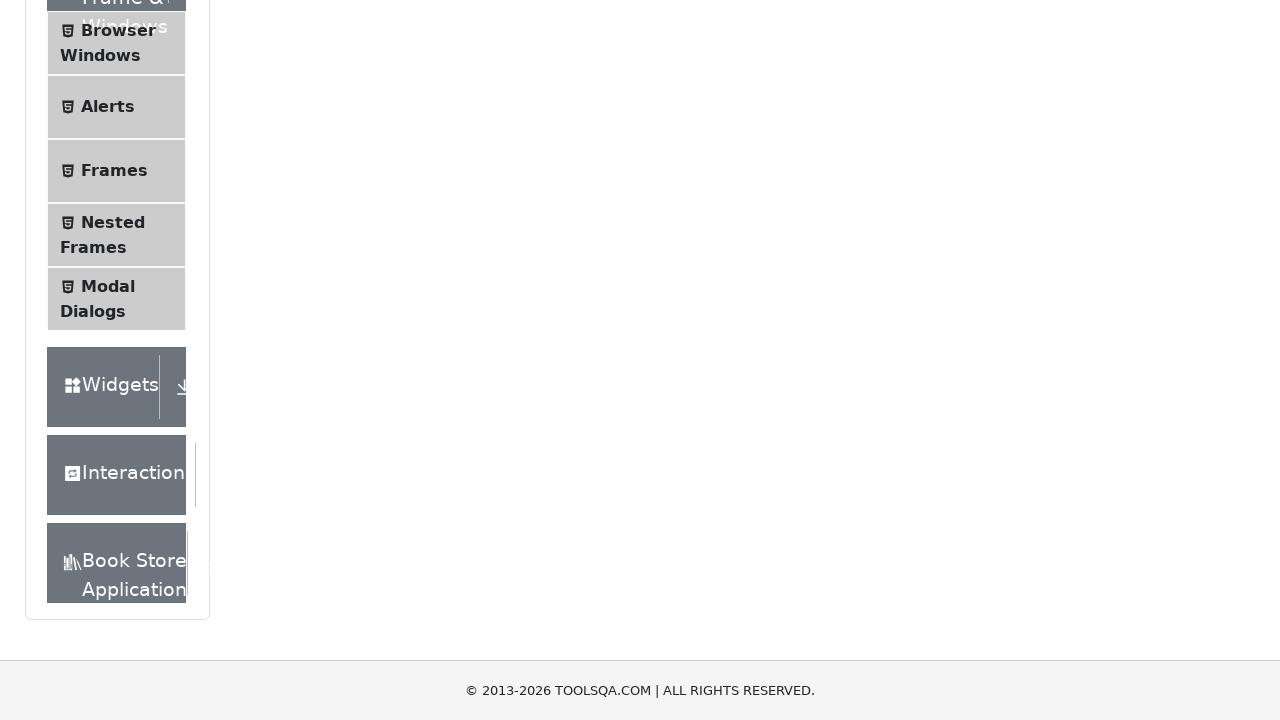

Located Interactions button element
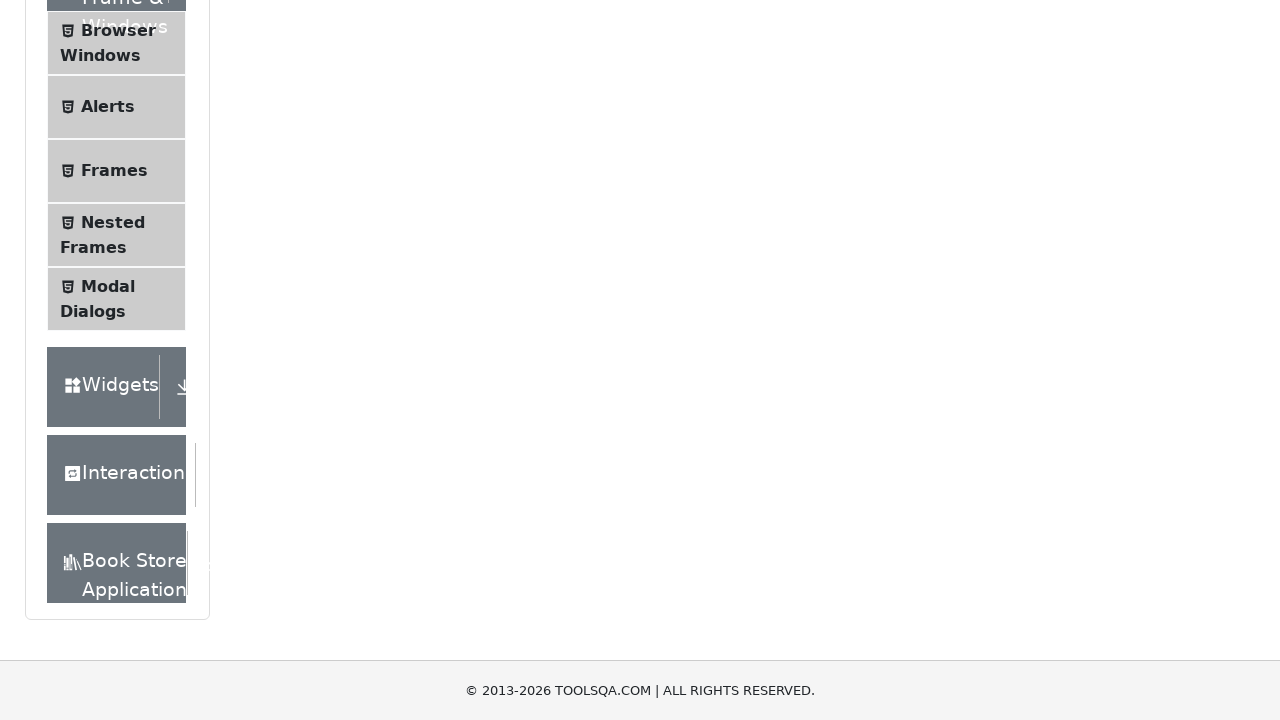

Scrolled Interactions button into view
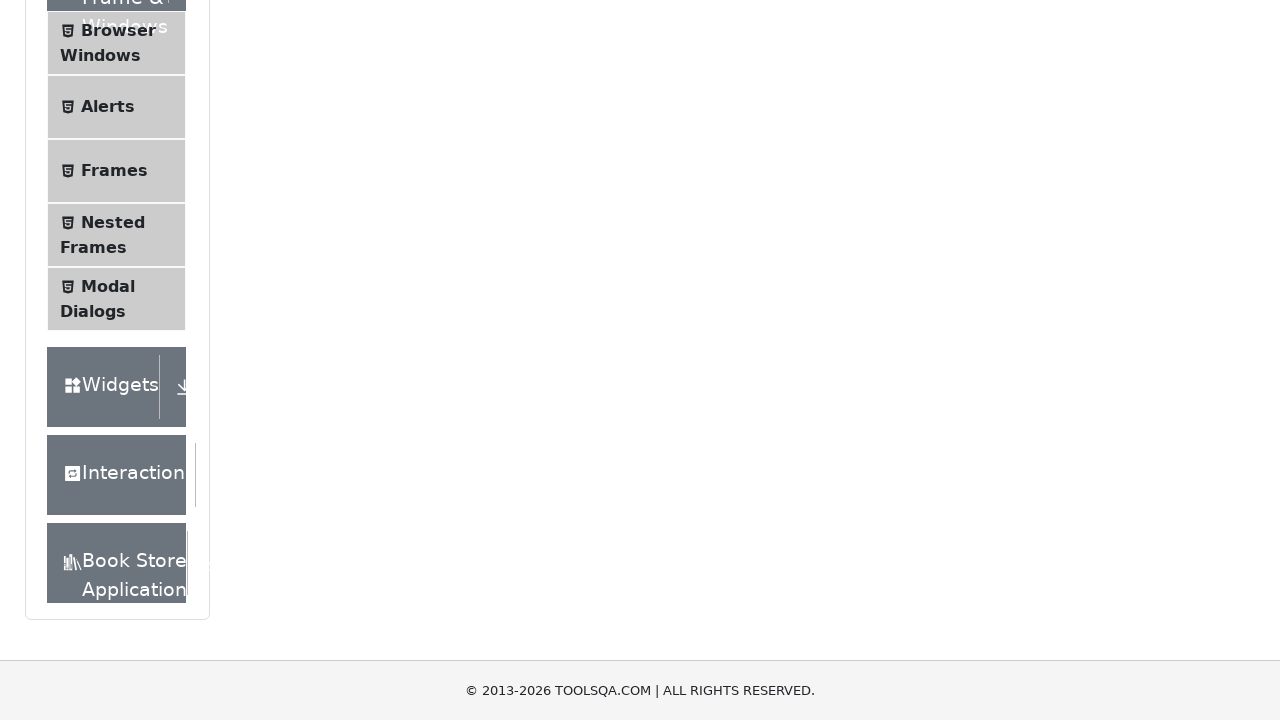

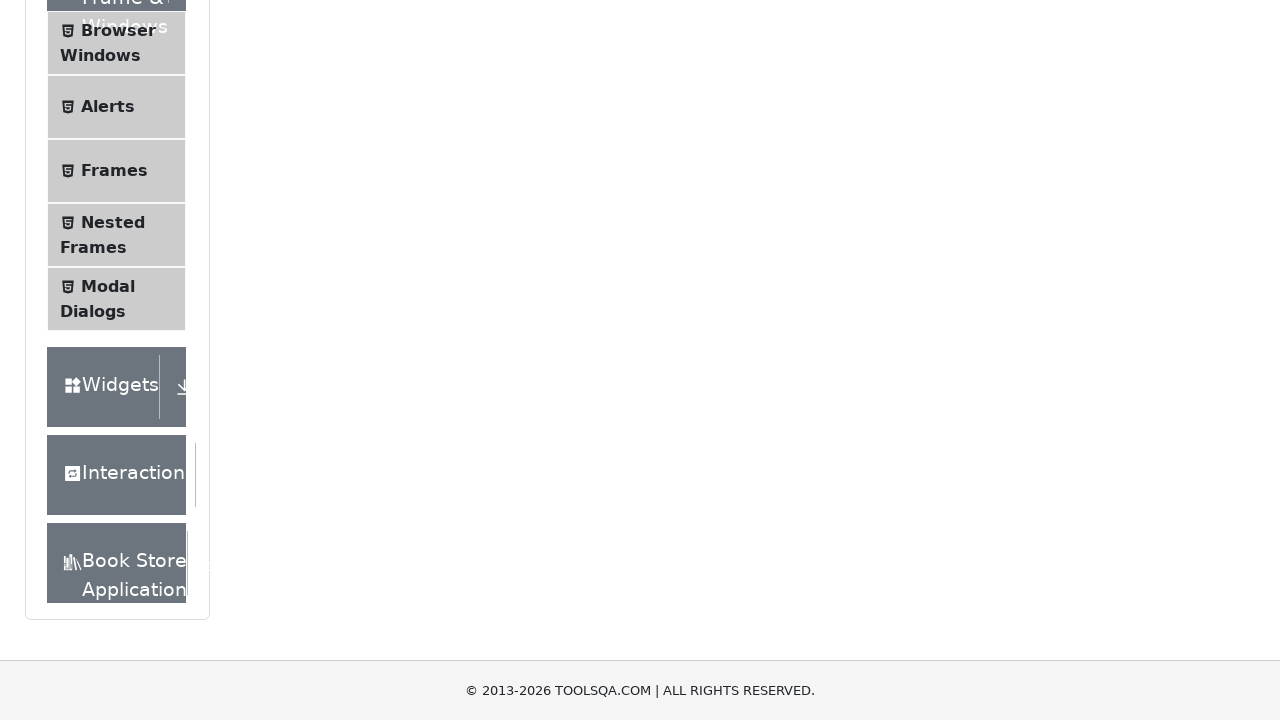